Tests navigation through nested frames by clicking on the nested frames link, switching to the top frame, then to the middle frame, and verifying the content is accessible.

Starting URL: https://the-internet.herokuapp.com/

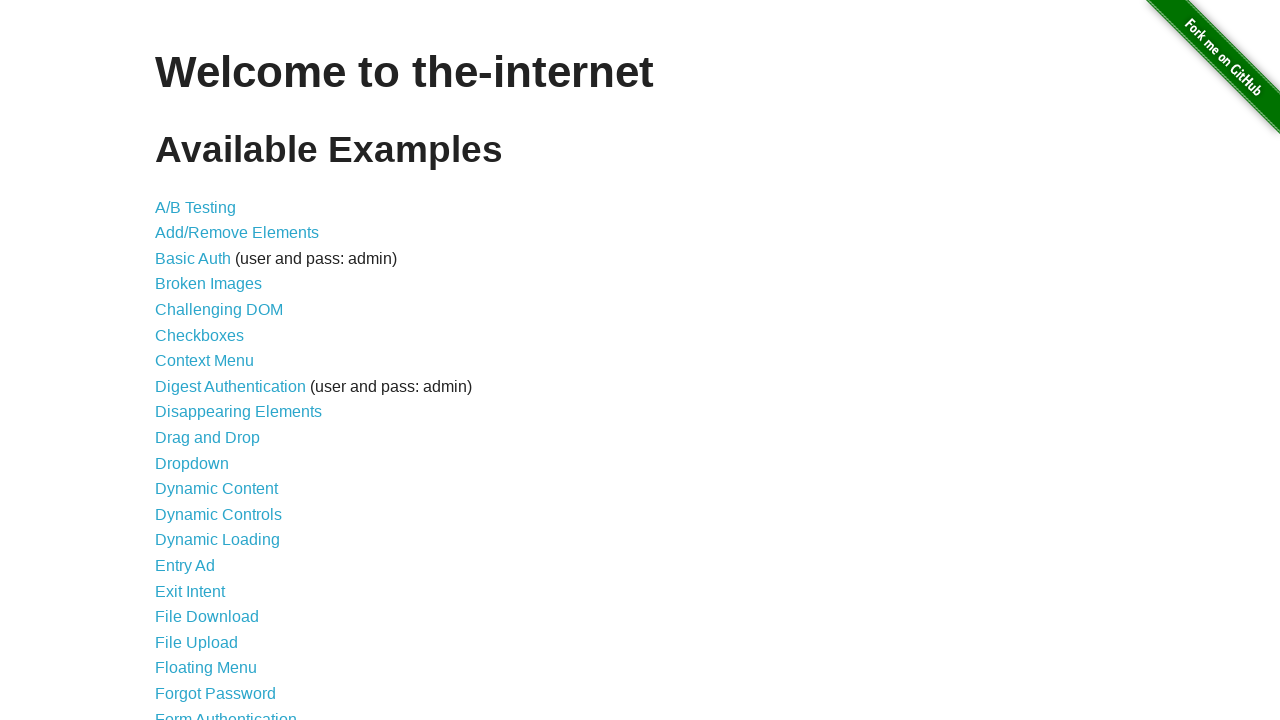

Clicked on nested frames link at (210, 395) on li a[href='/nested_frames']
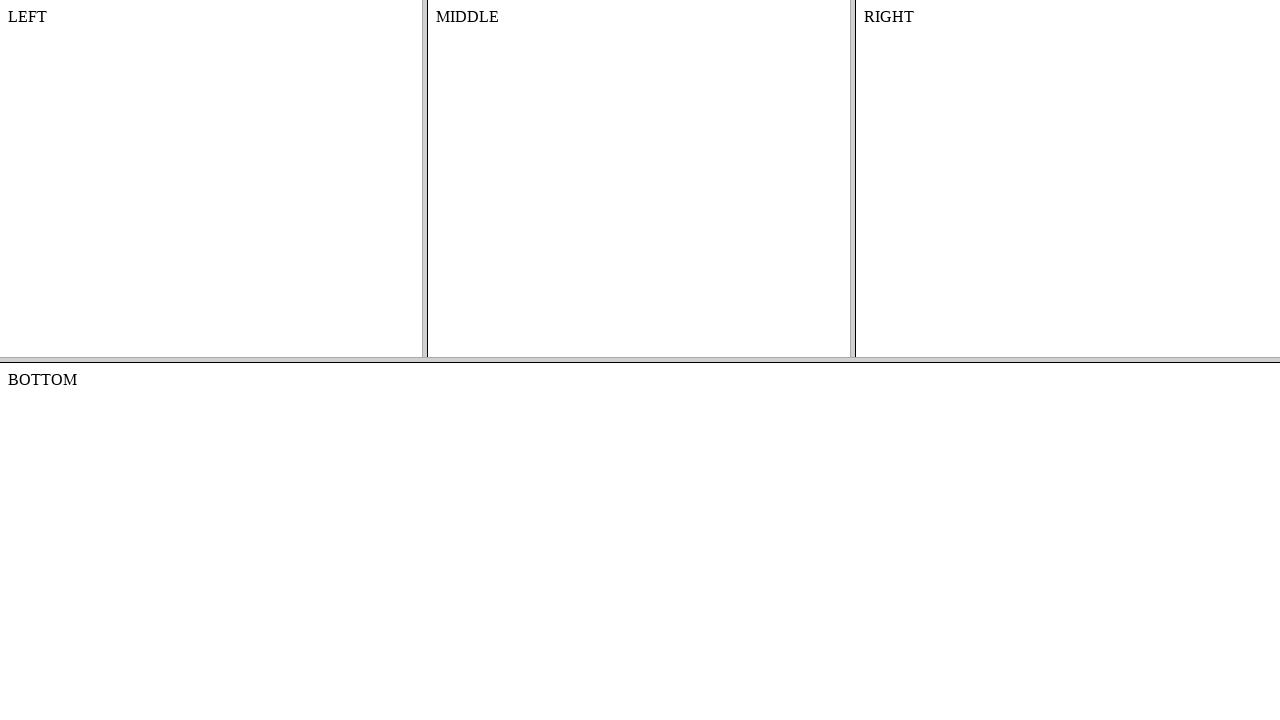

Located top frame
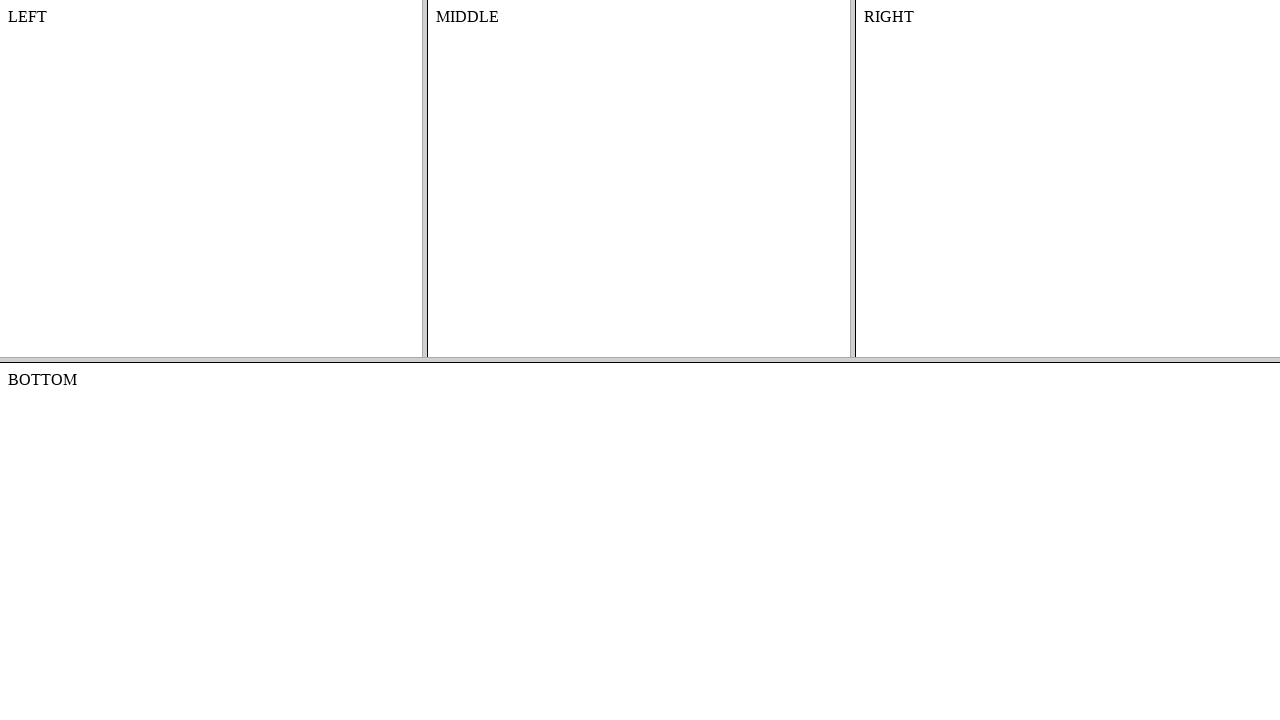

Located middle frame within top frame
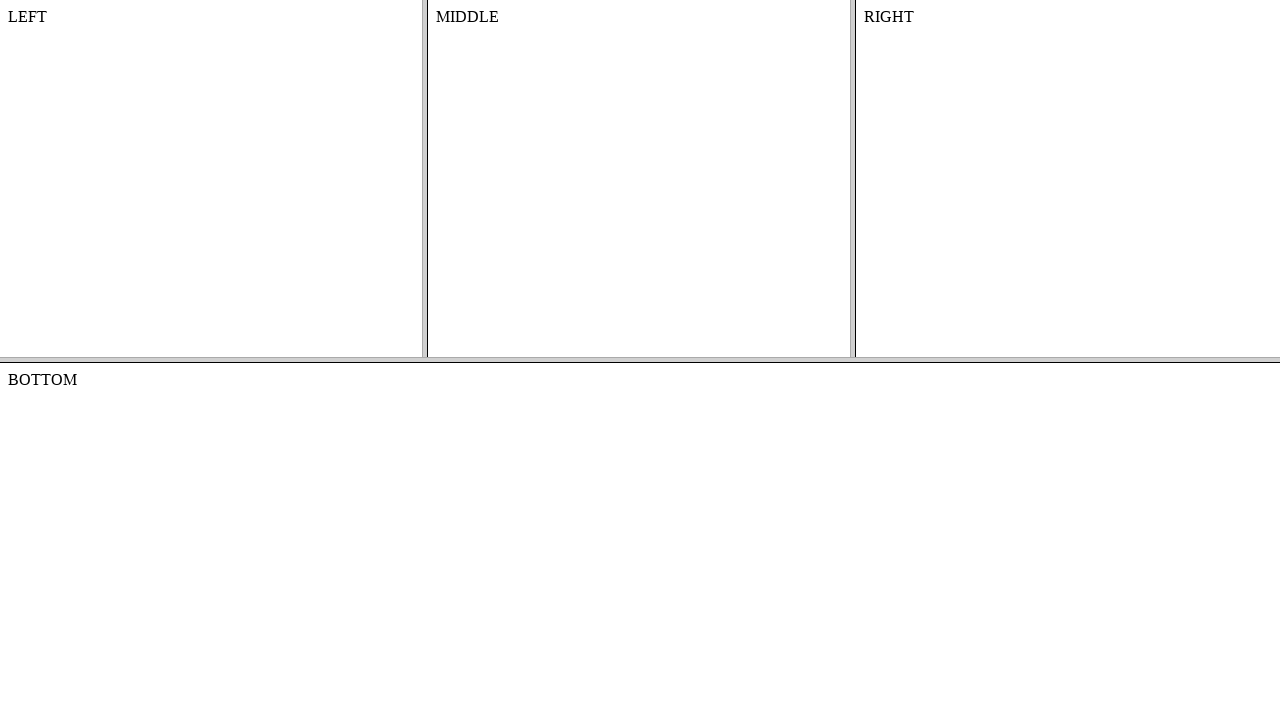

Content element in middle frame is visible
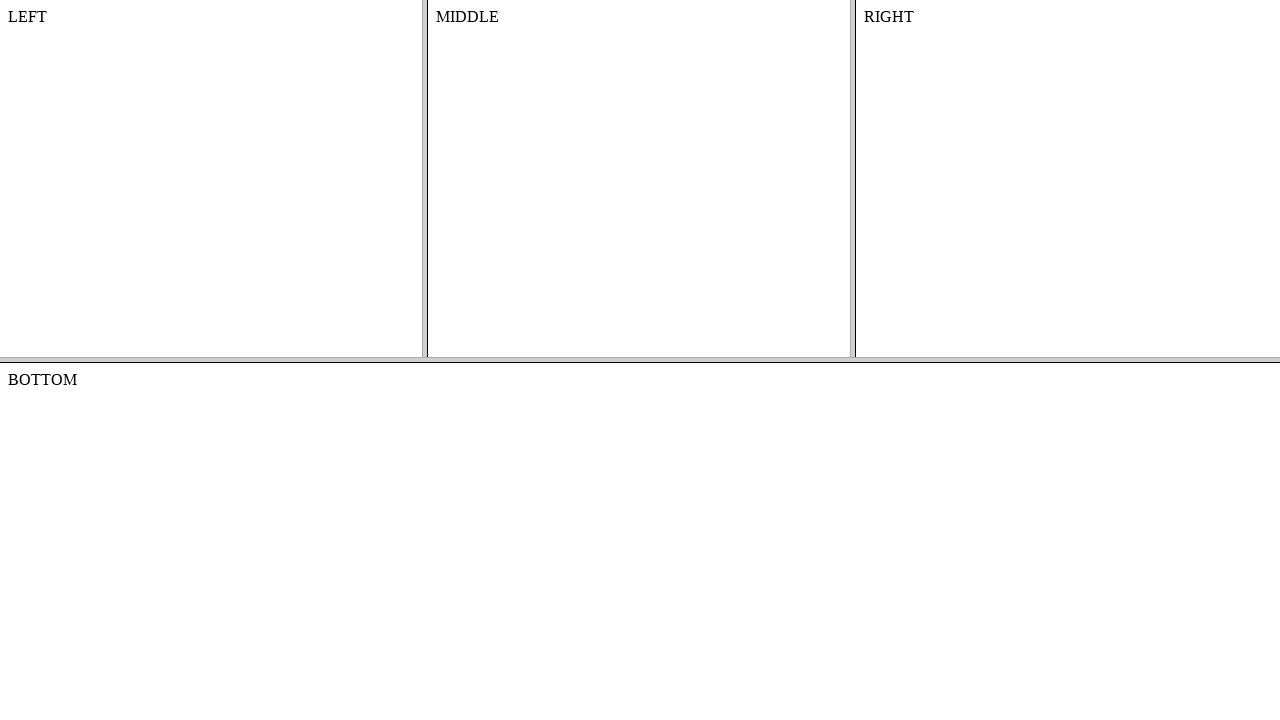

Retrieved text content from middle frame: MIDDLE
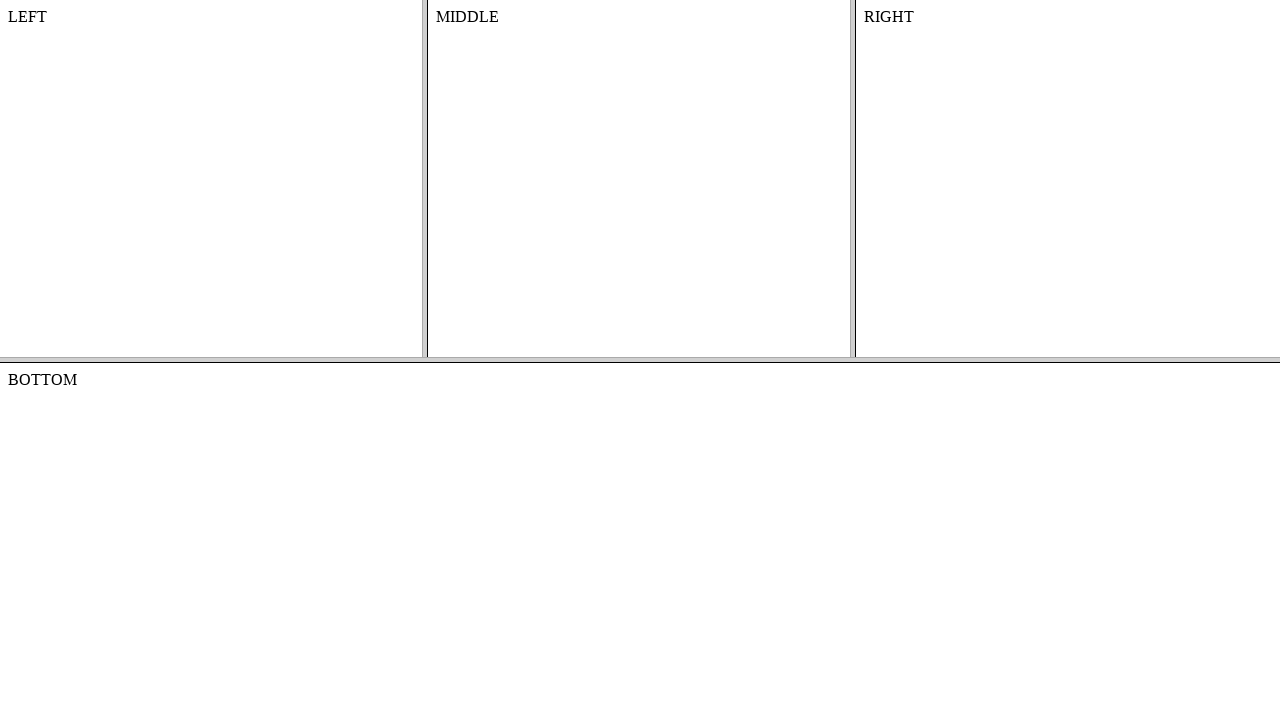

Printed content text to console
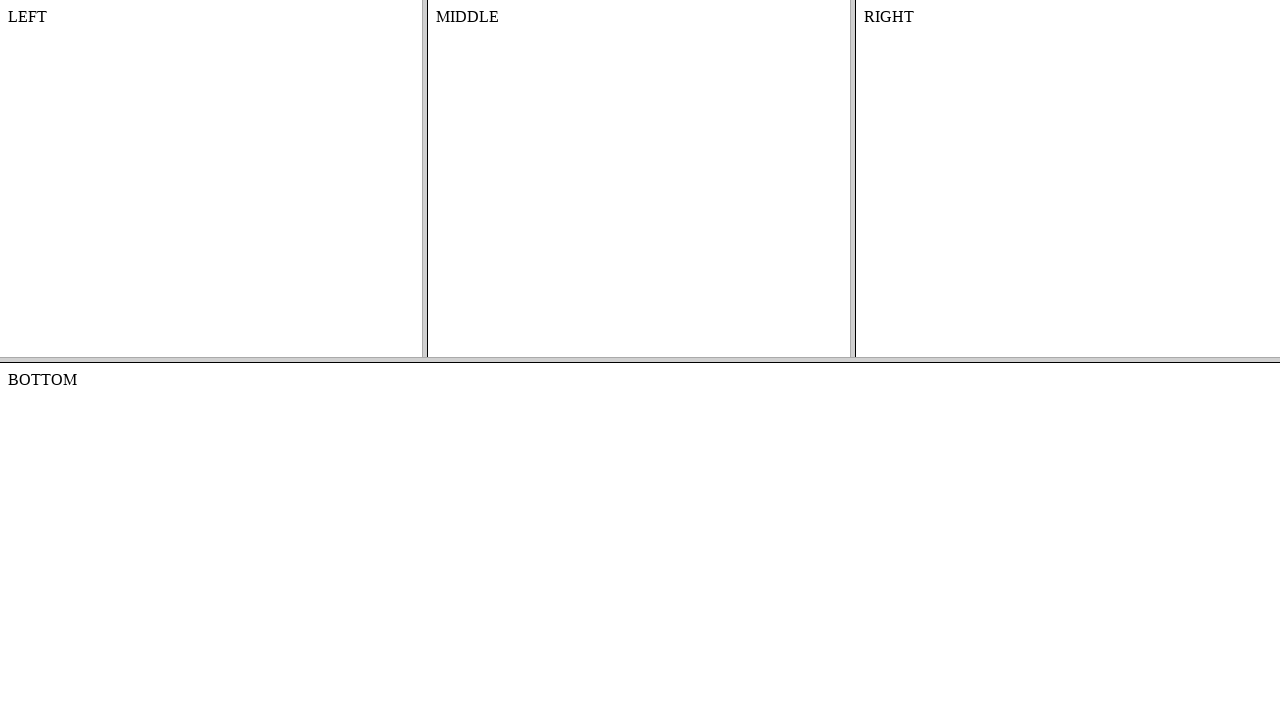

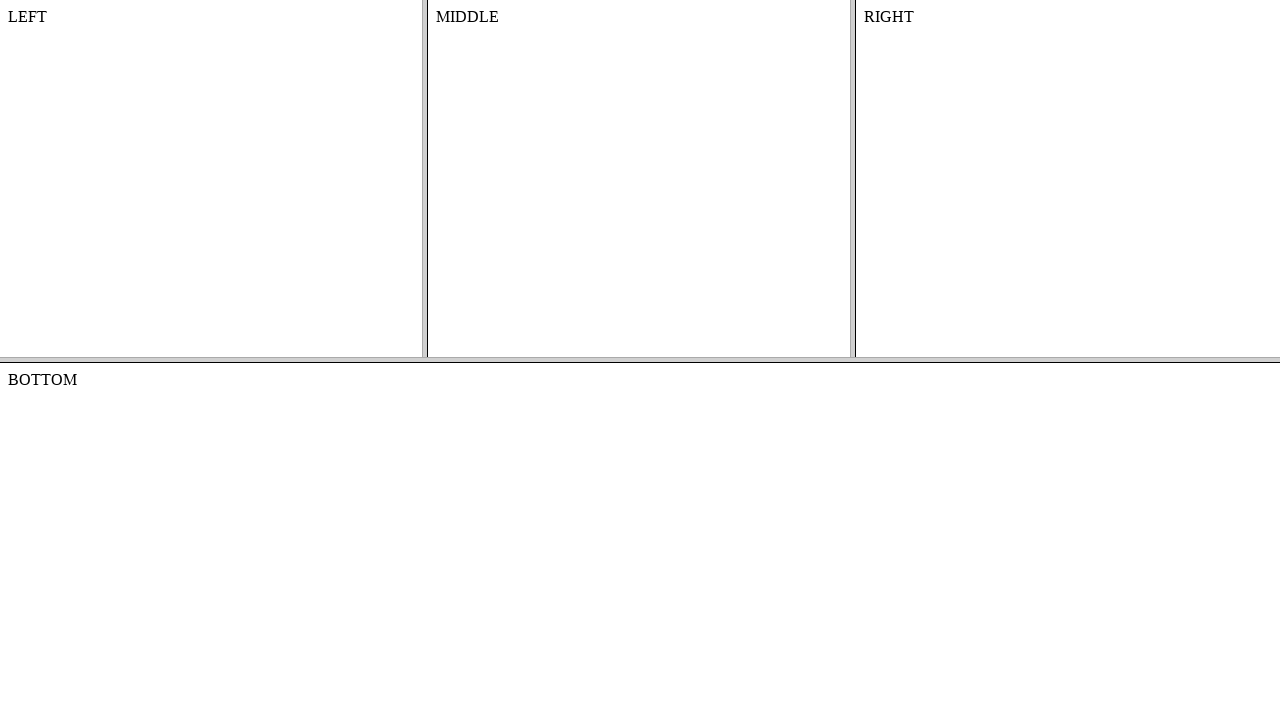